Tests confirmation alert handling by clicking a button that triggers an alert and accepting it

Starting URL: https://testautomationpractice.blogspot.com/

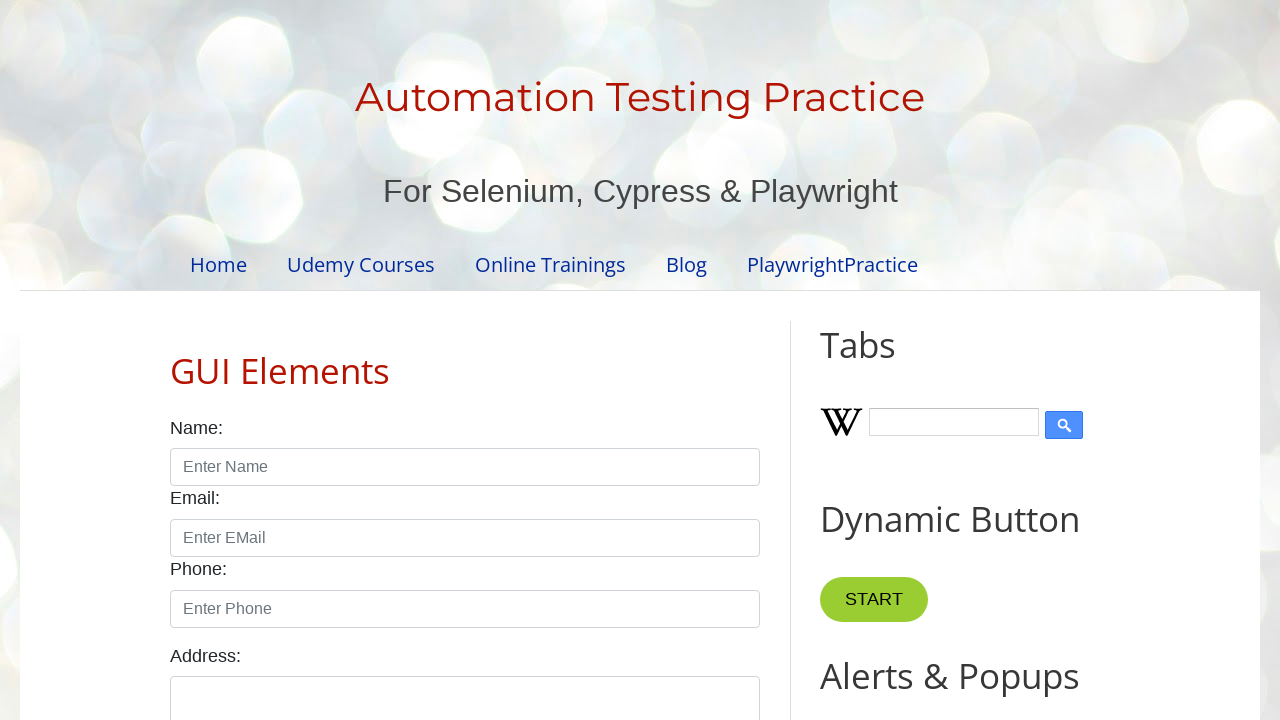

Clicked 'Confirmation Alert' button to trigger the alert at (912, 360) on xpath=//button[.='Confirmation Alert']
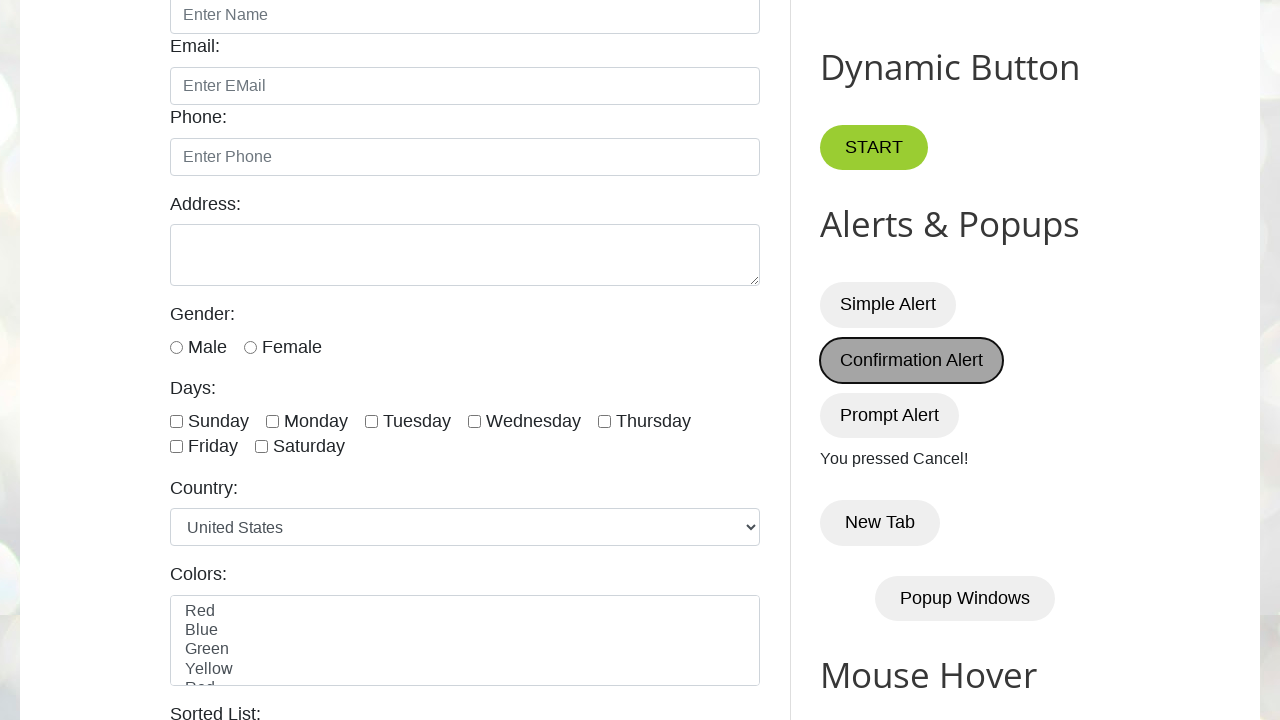

Set up dialog handler to accept the confirmation alert
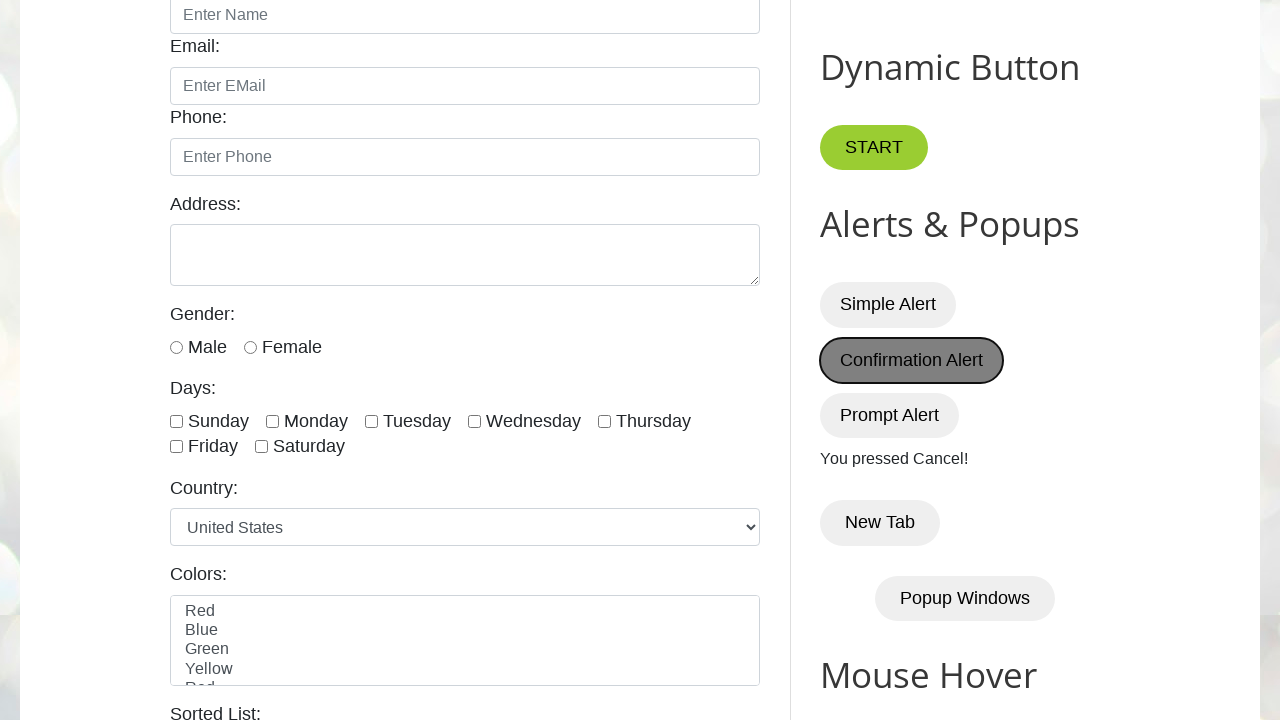

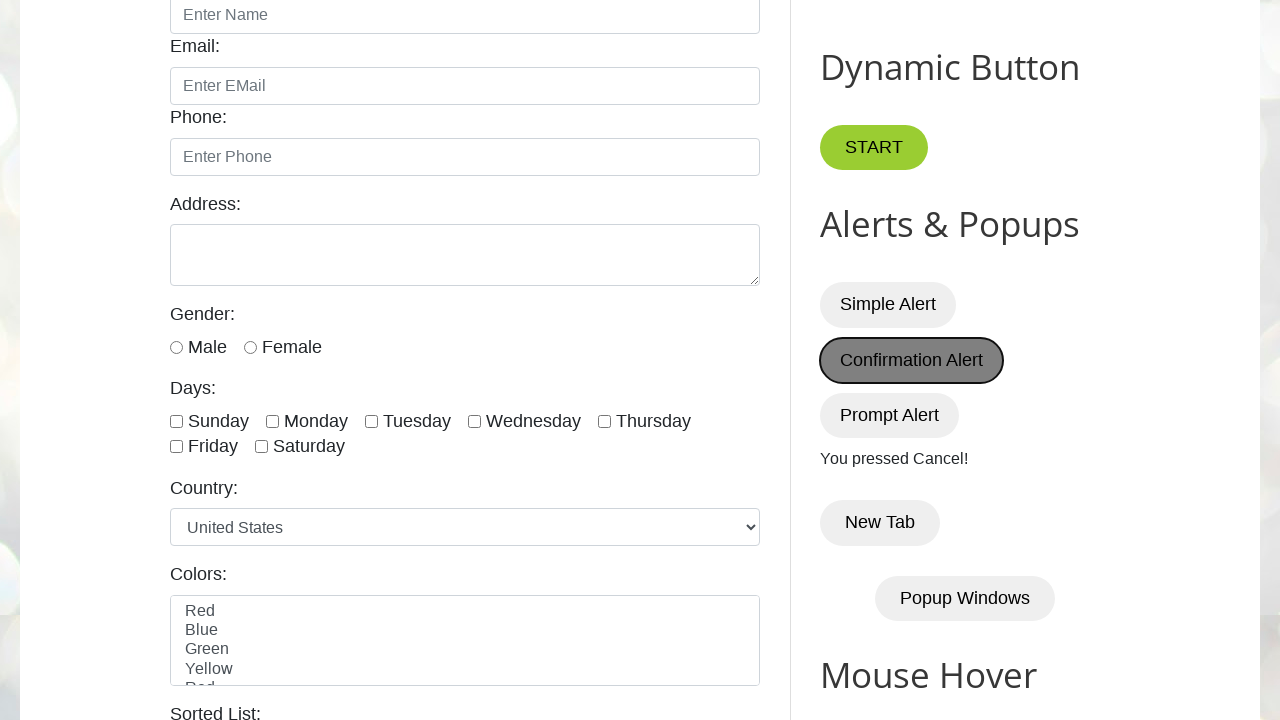